Tests page scrolling functionality by scrolling down, then up, then scrolling to a specific element and clicking it

Starting URL: https://www.w3schools.com/js/js_popup.asp

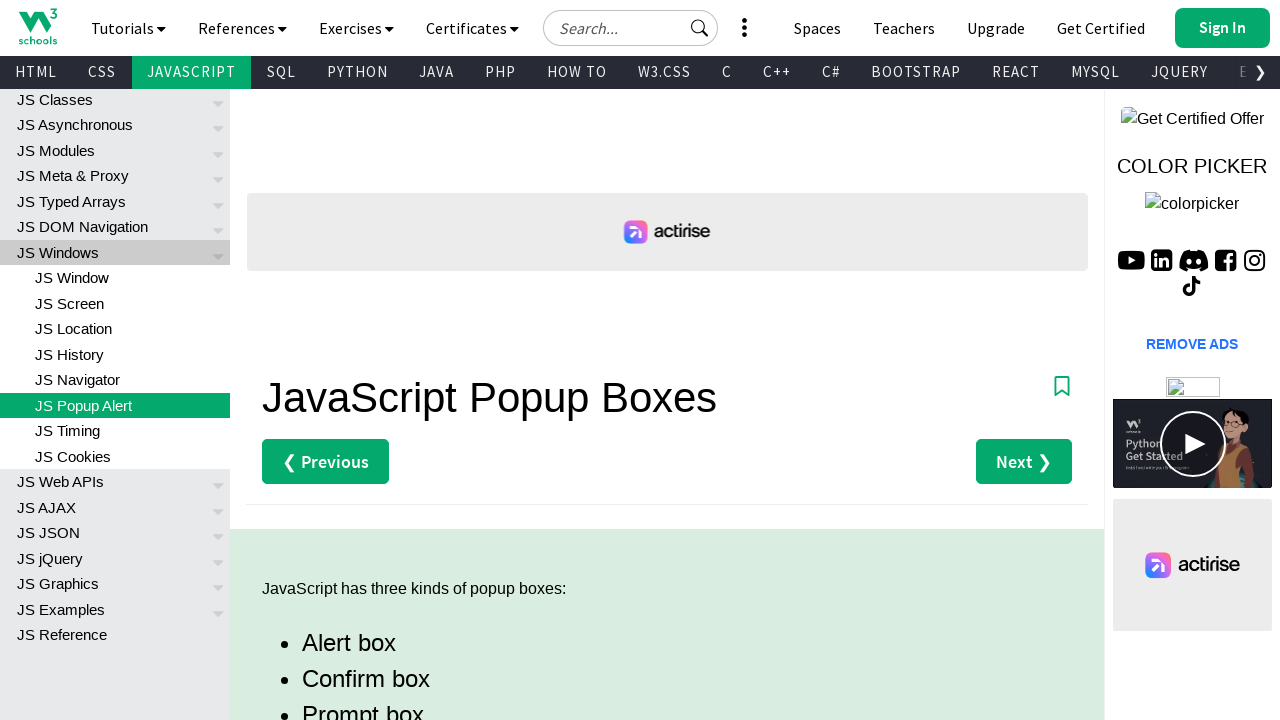

Scrolled down the page by 1000 pixels
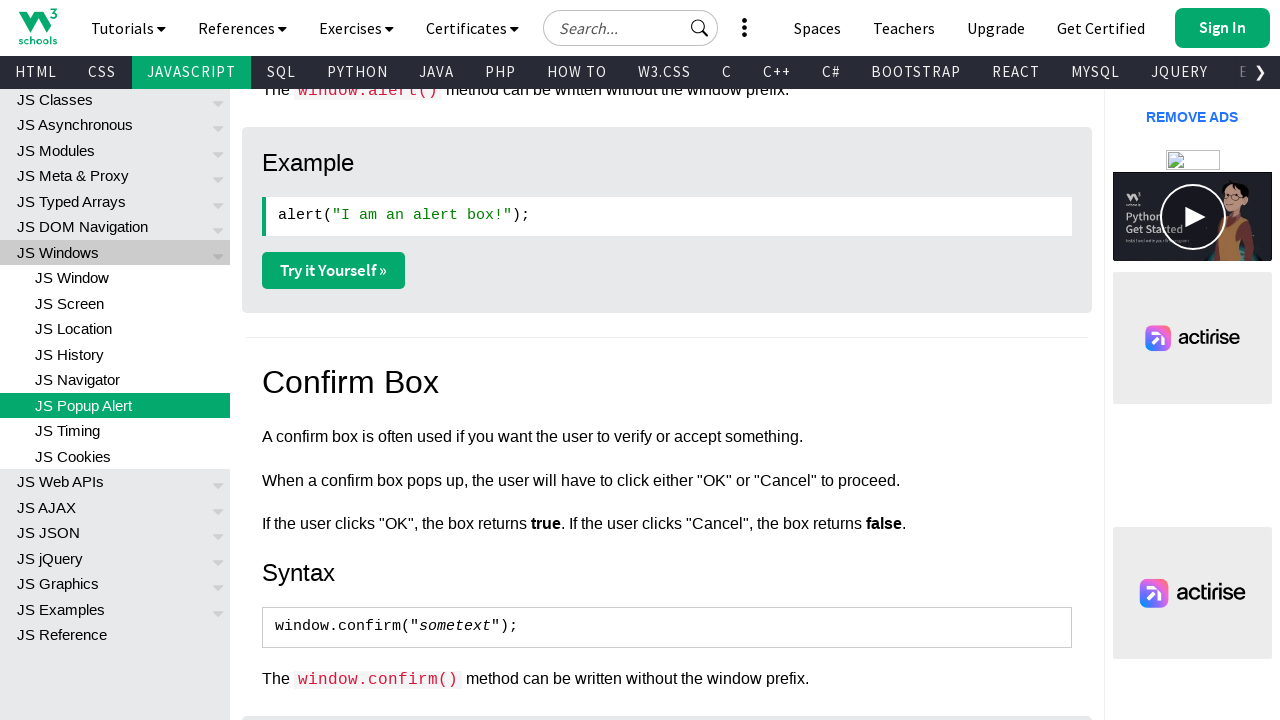

Waited 2 seconds
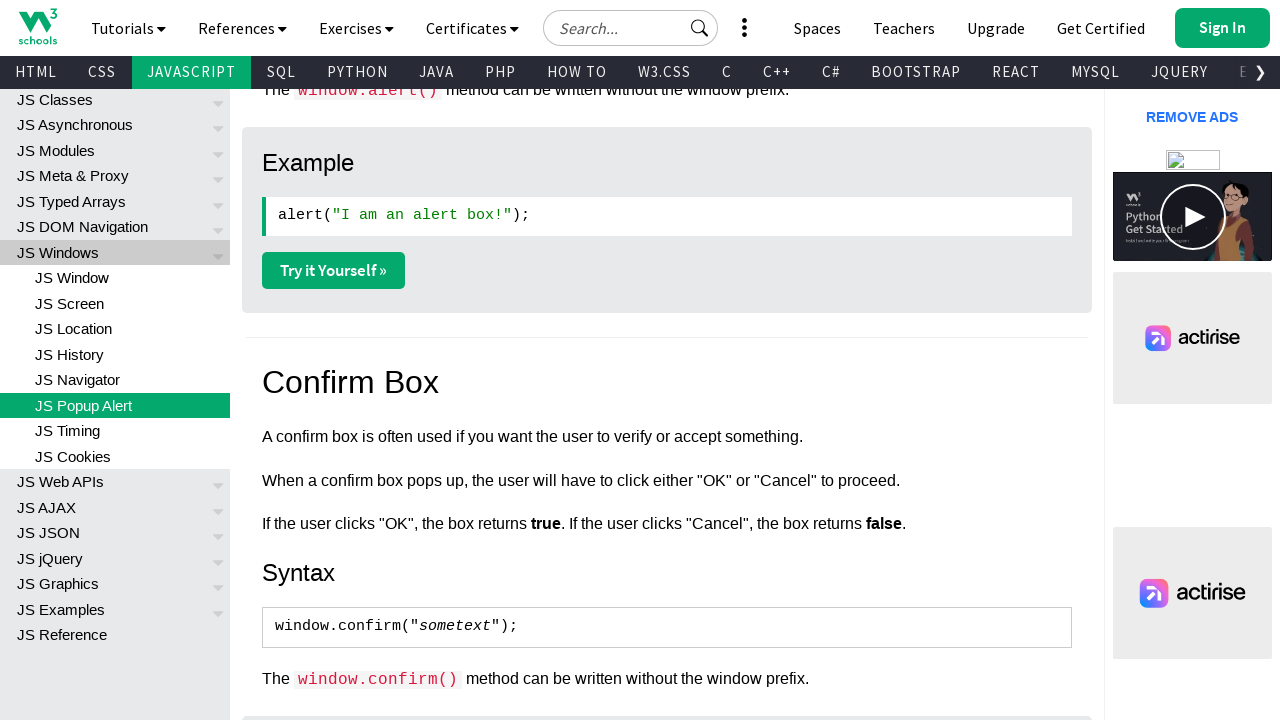

Scrolled up the page to 200 pixels from top
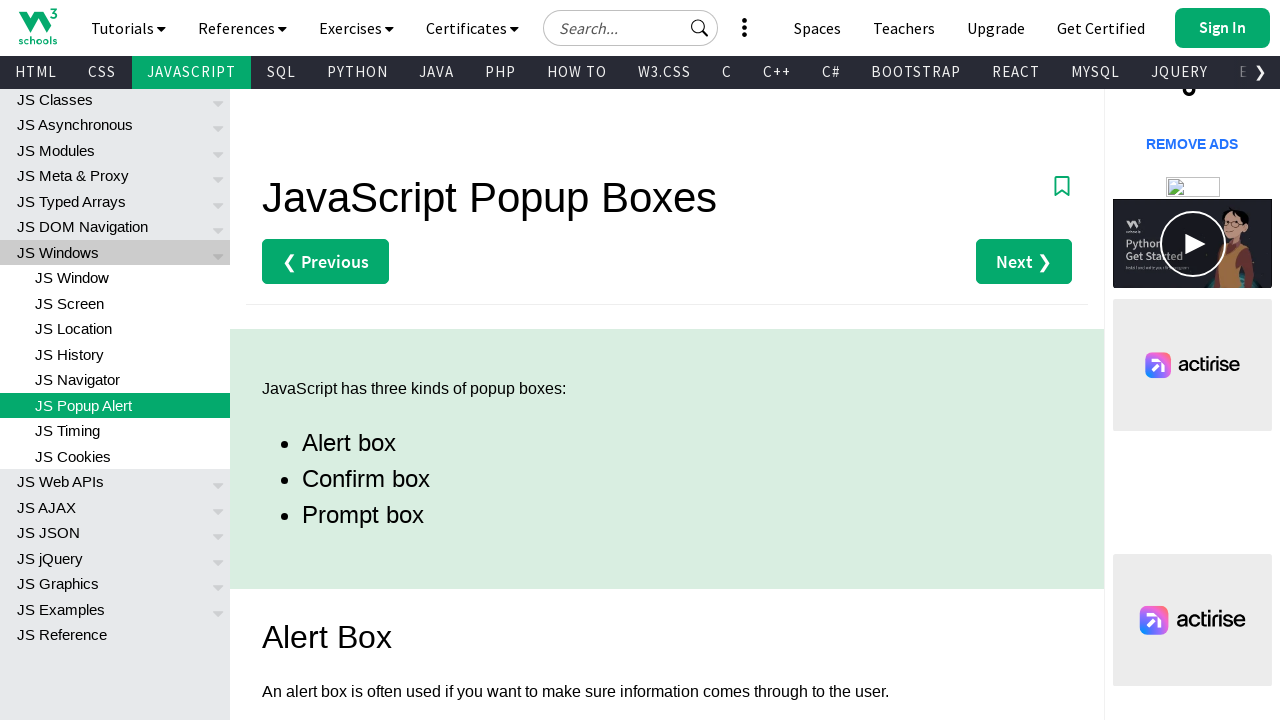

Located the 4th 'Try it Yourself »' button
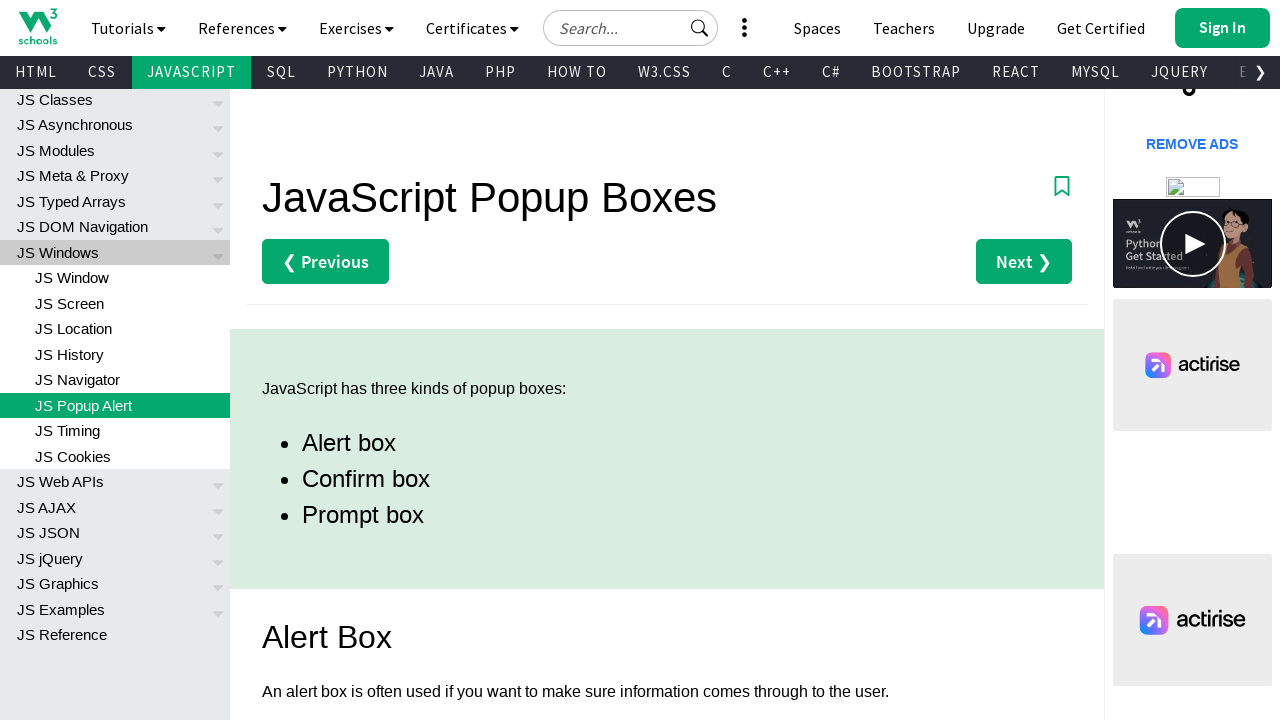

Scrolled the 'Try it Yourself »' button into view
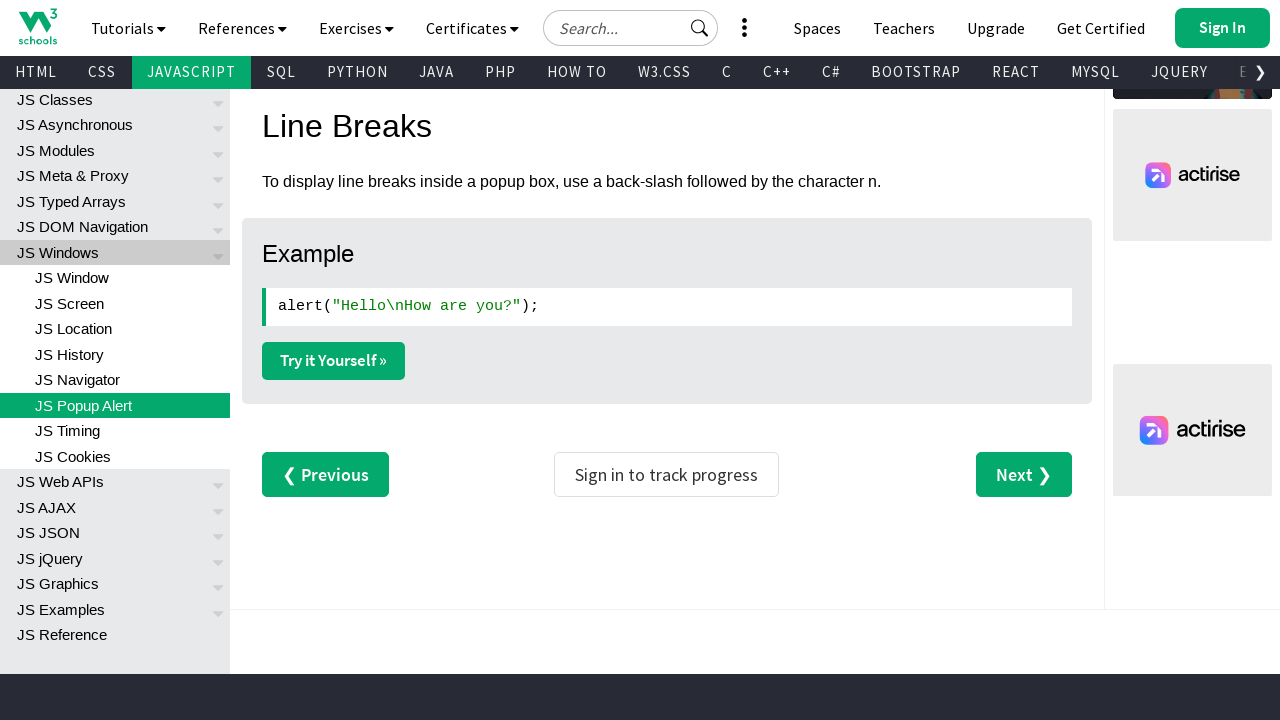

Clicked the 'Try it Yourself »' button at (334, 361) on xpath=//a[text()='Try it Yourself »'] >> nth=3
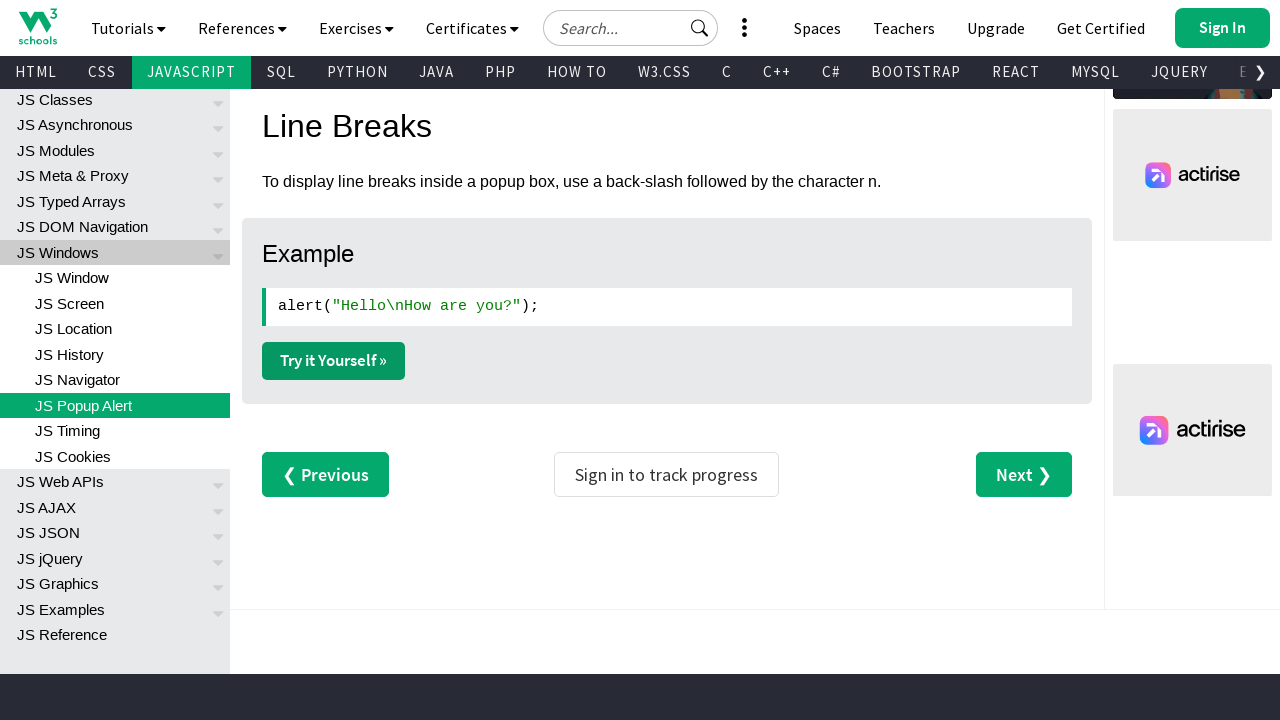

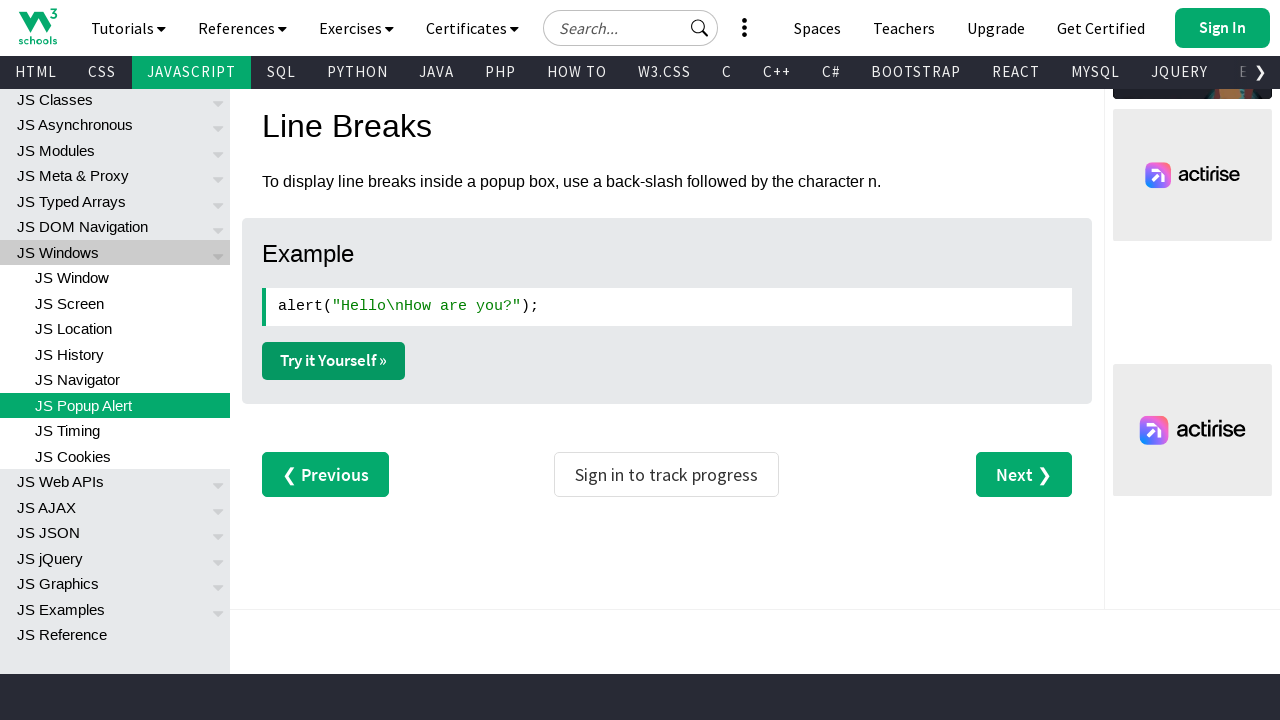